Tests xpath locator functionality by navigating to a test page and clicking a LogIn button using xpath selector

Starting URL: http://omayo.blogspot.com/

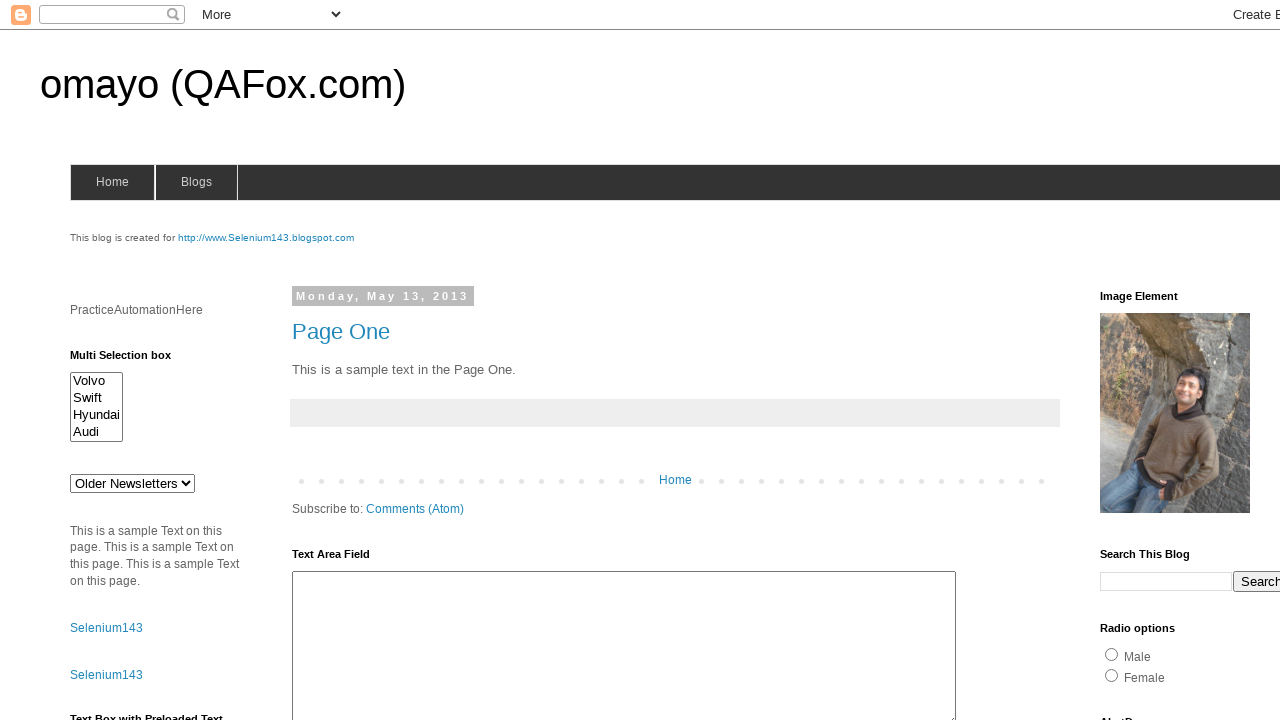

Navigated to http://omayo.blogspot.com/
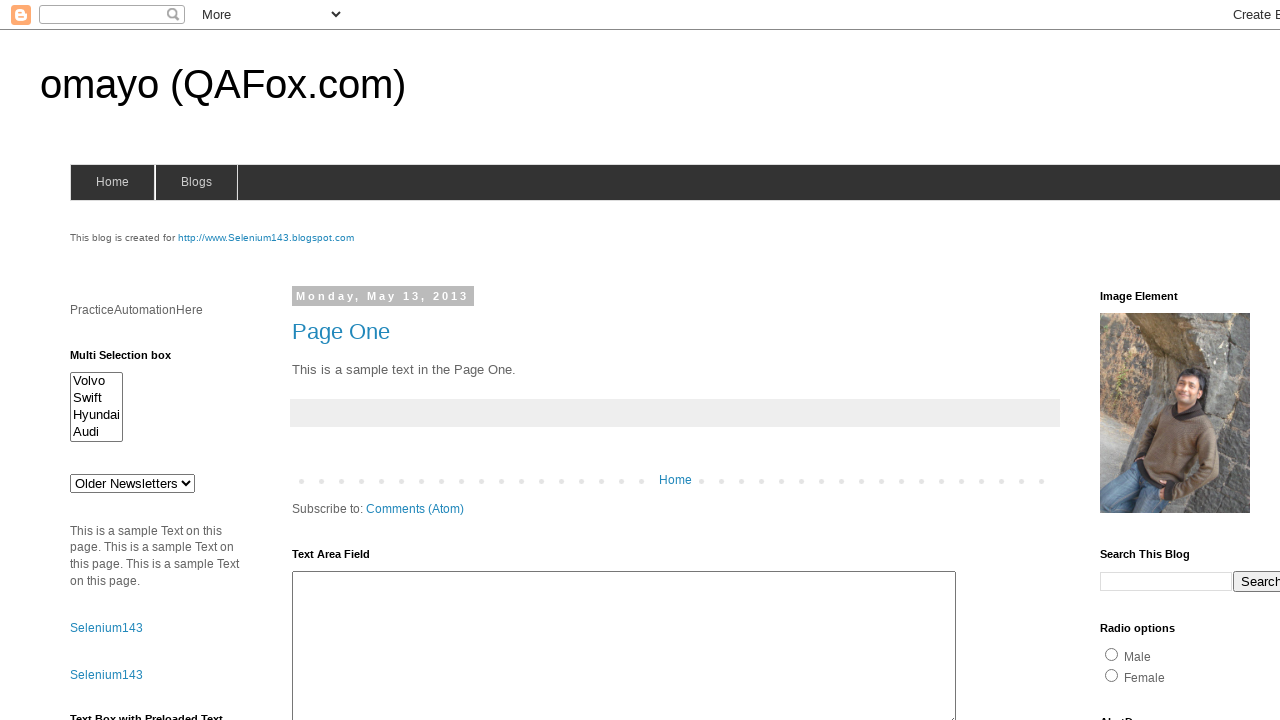

Clicked LogIn button using xpath locator at (316, 361) on xpath=//button[@value='LogIn']
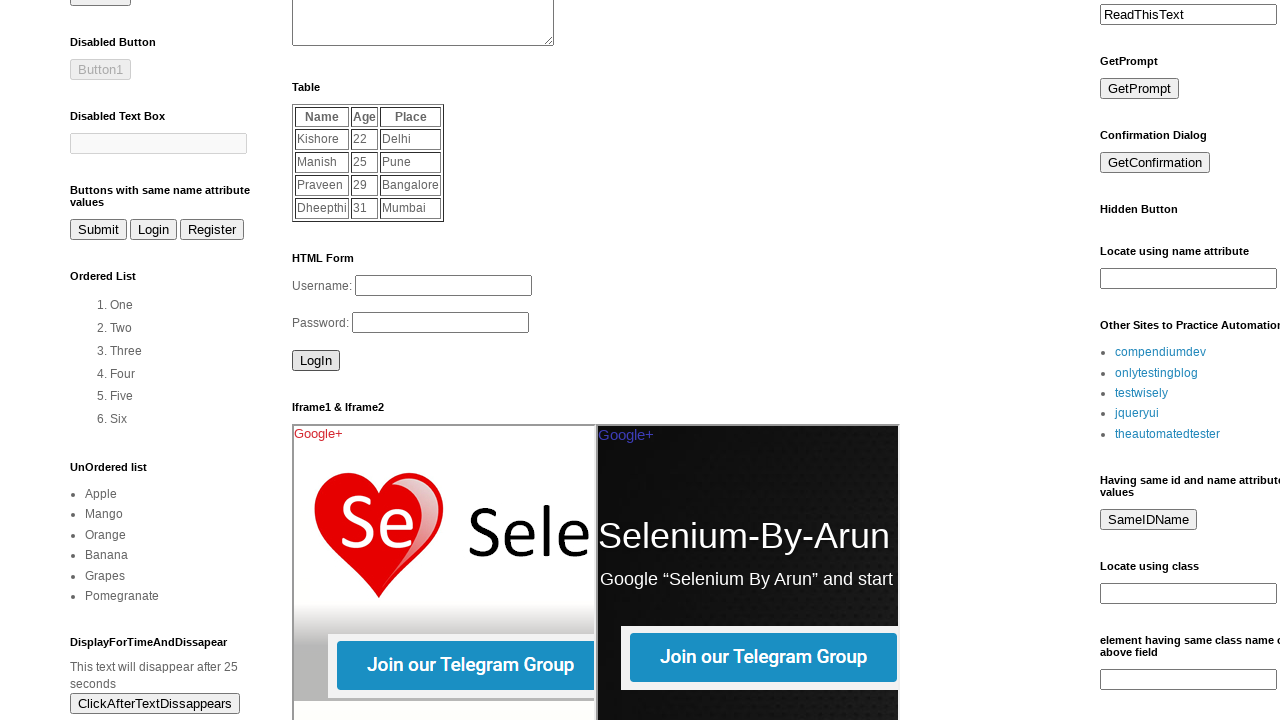

Waited 2 seconds for action to complete
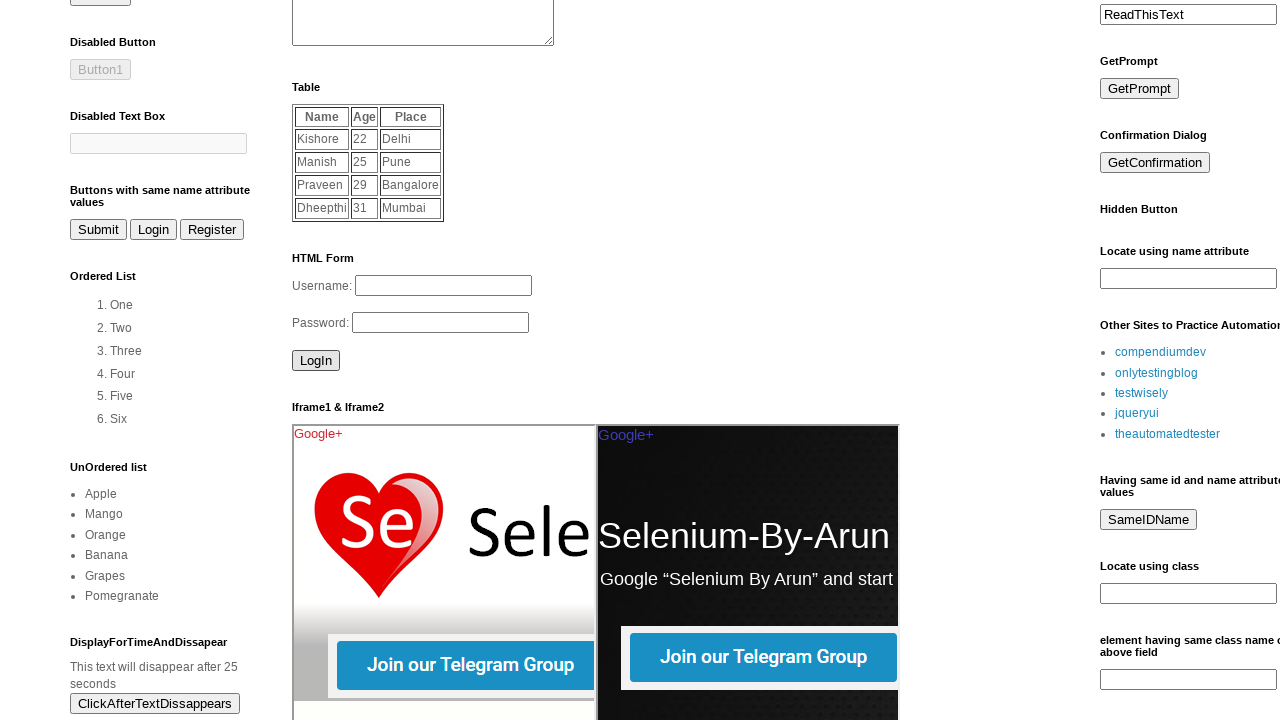

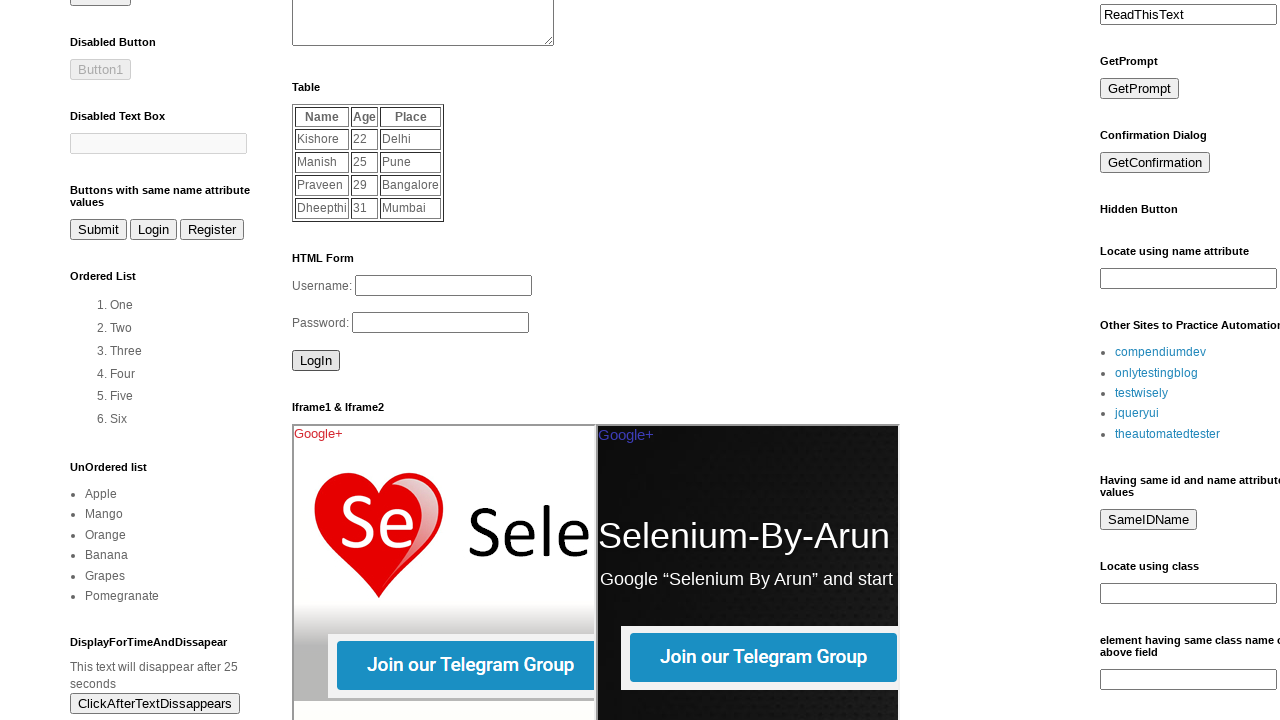